Navigates to the AutomationByKrishna website, clicks on the "Demo Tables" link, and waits for the web table to load on the page.

Starting URL: http://automationbykrishna.com/

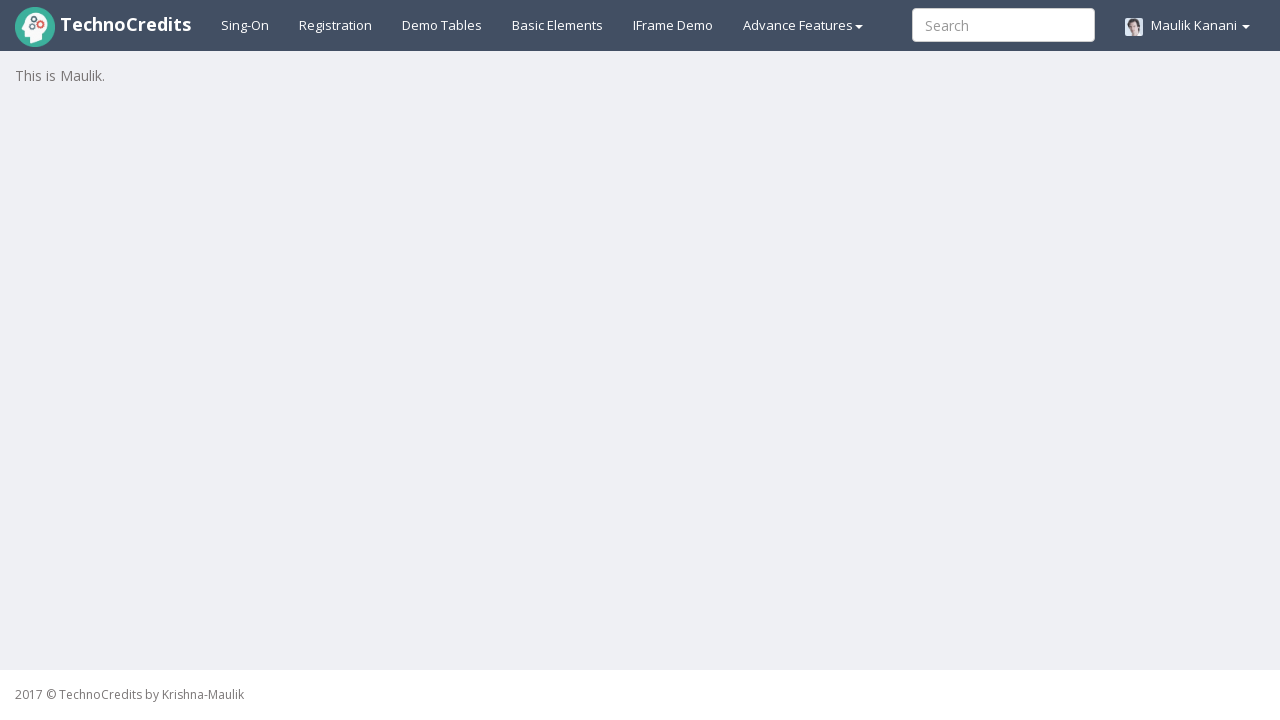

Navigated to AutomationByKrishna website
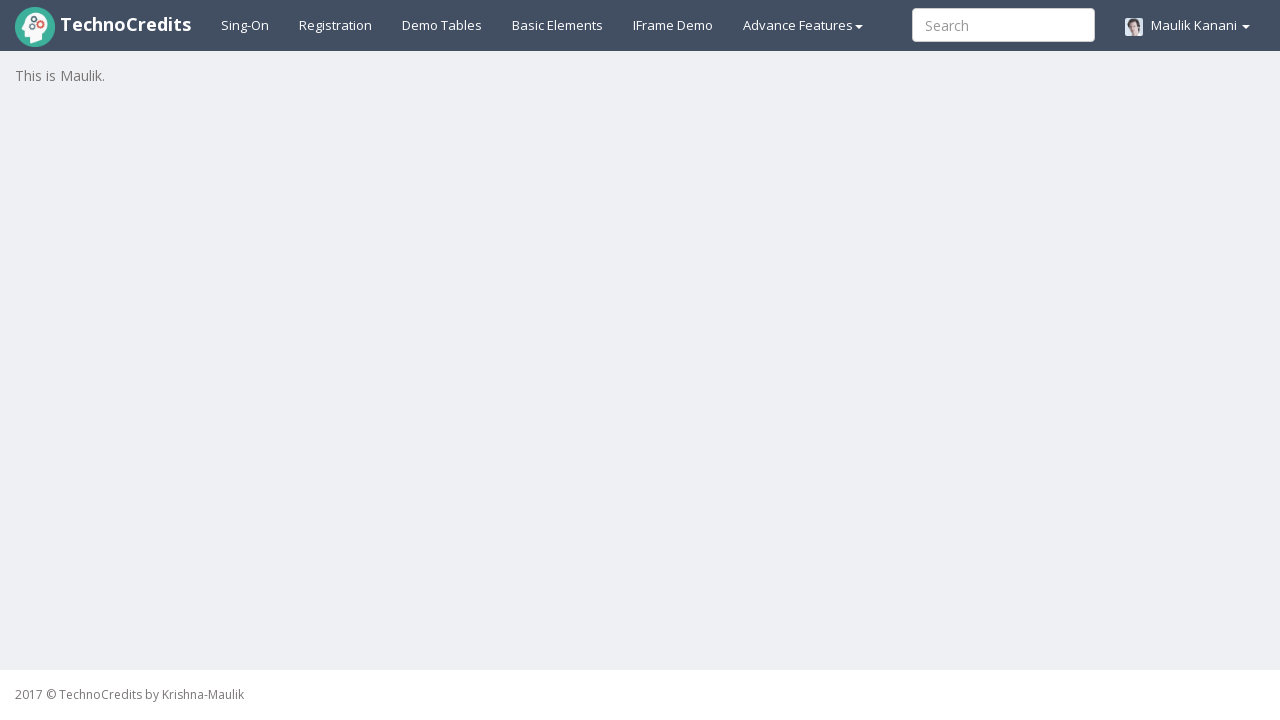

Clicked on 'Demo Tables' link at (442, 25) on text=Demo Tables
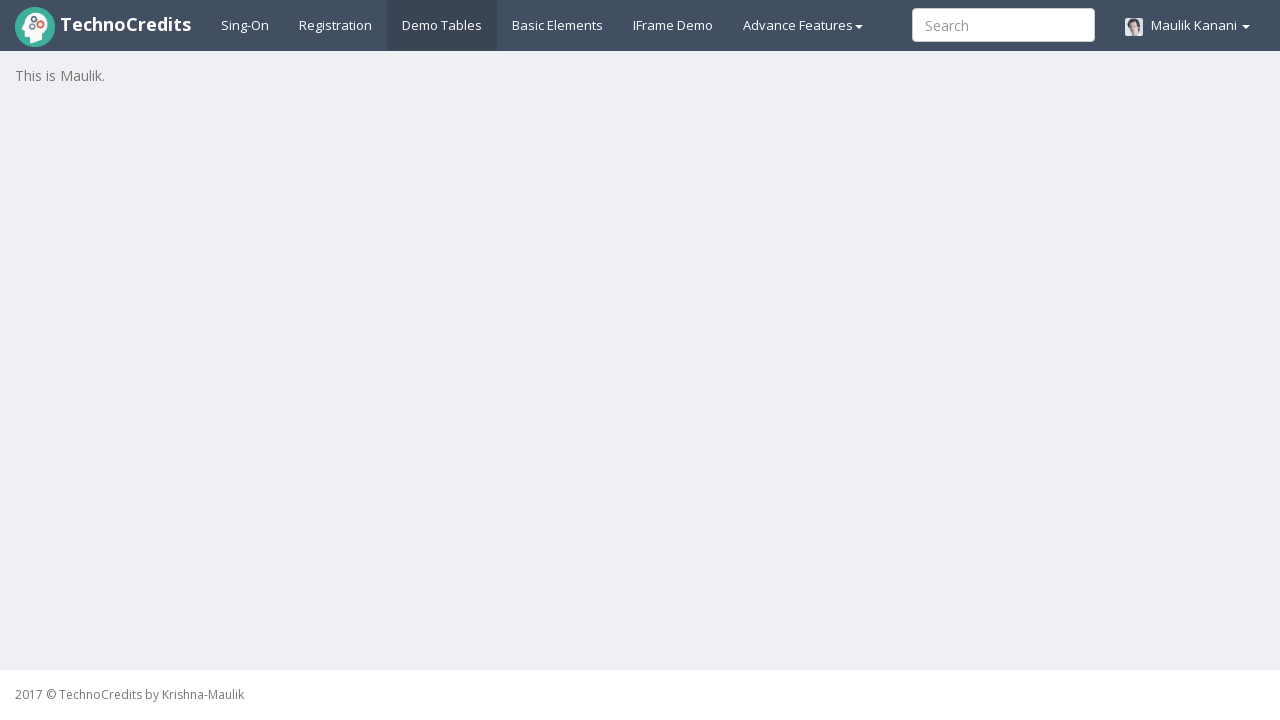

Web table loaded and became visible
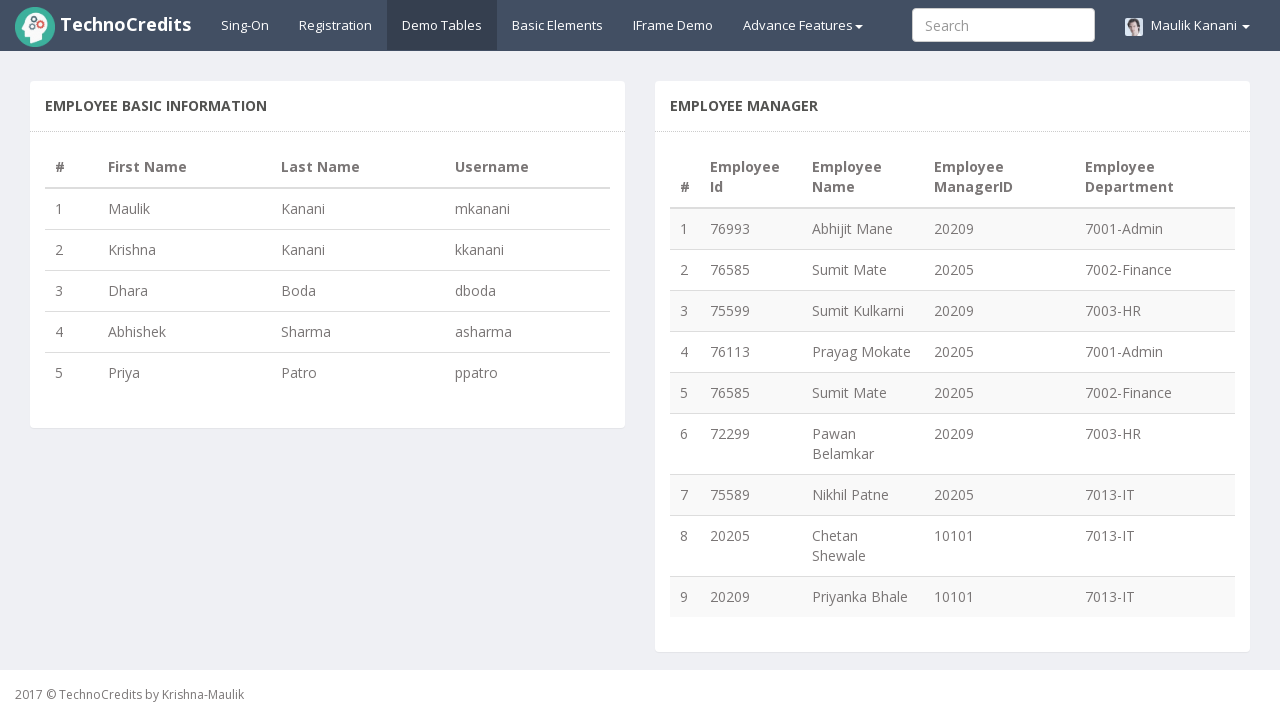

Table rows are present and loaded
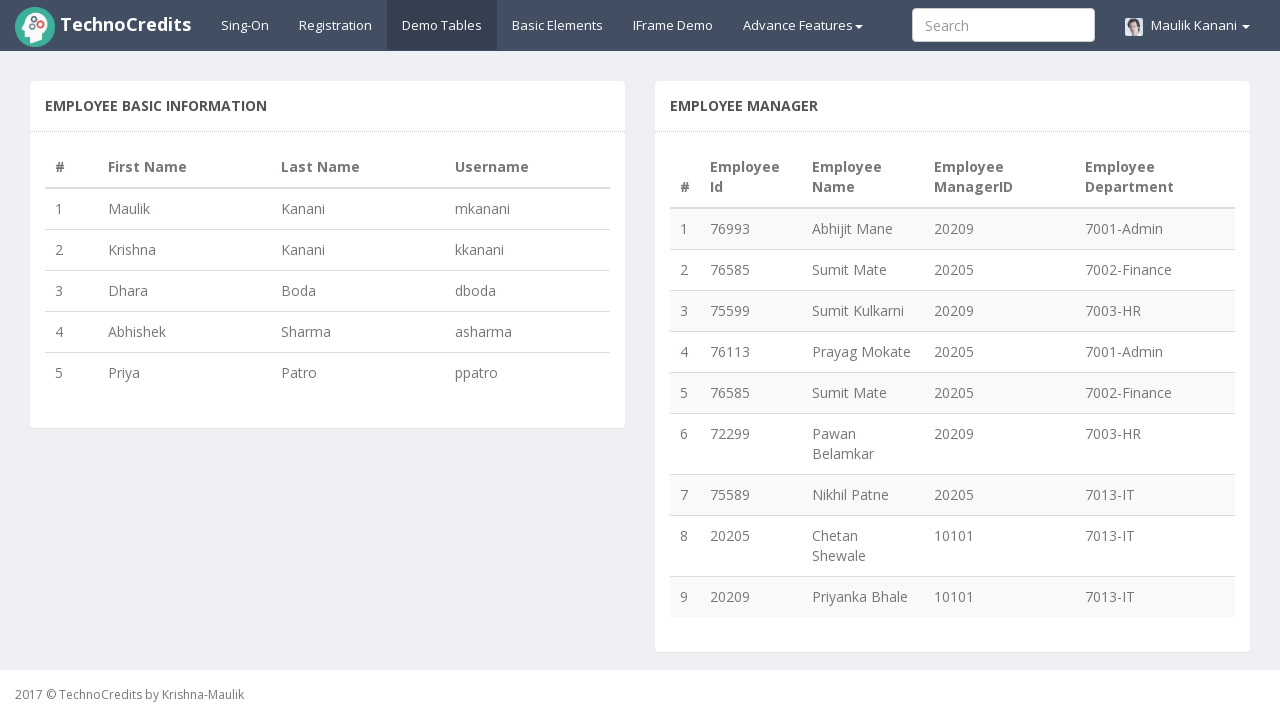

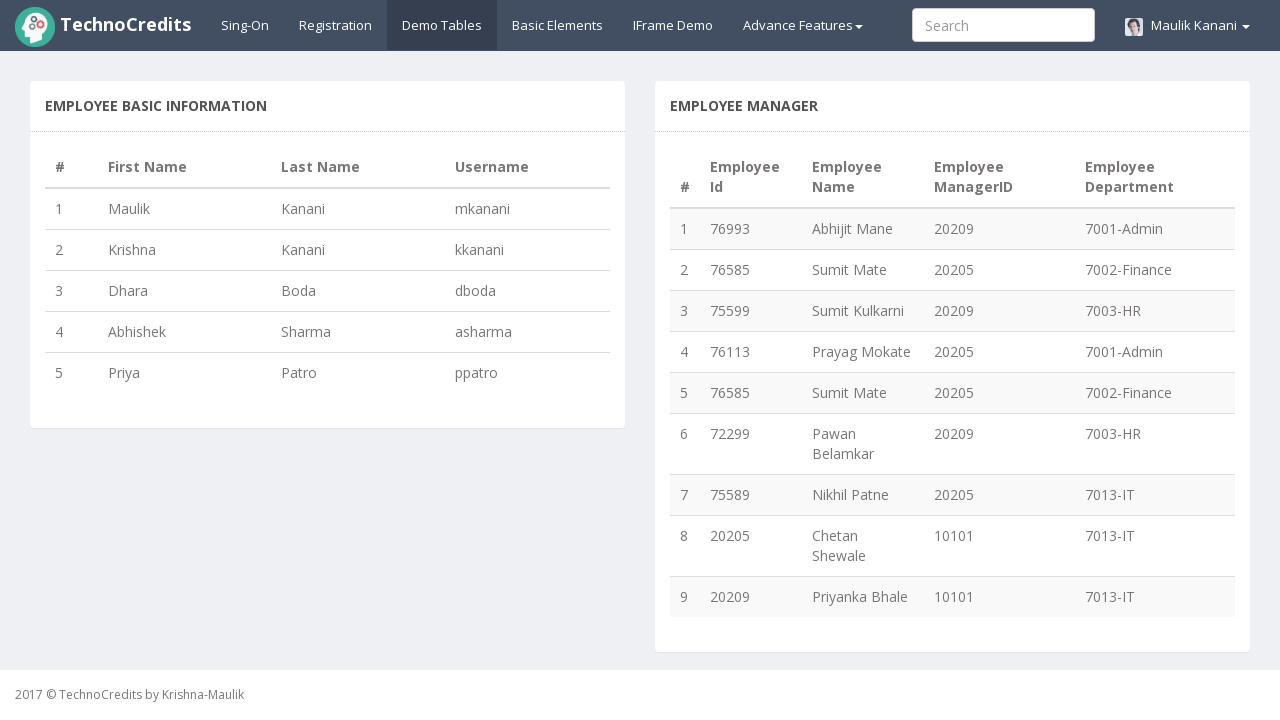